Solves a mathematical captcha by extracting a value from an image attribute, calculating the result, and submitting a form with checkboxes

Starting URL: http://suninjuly.github.io/get_attribute.html

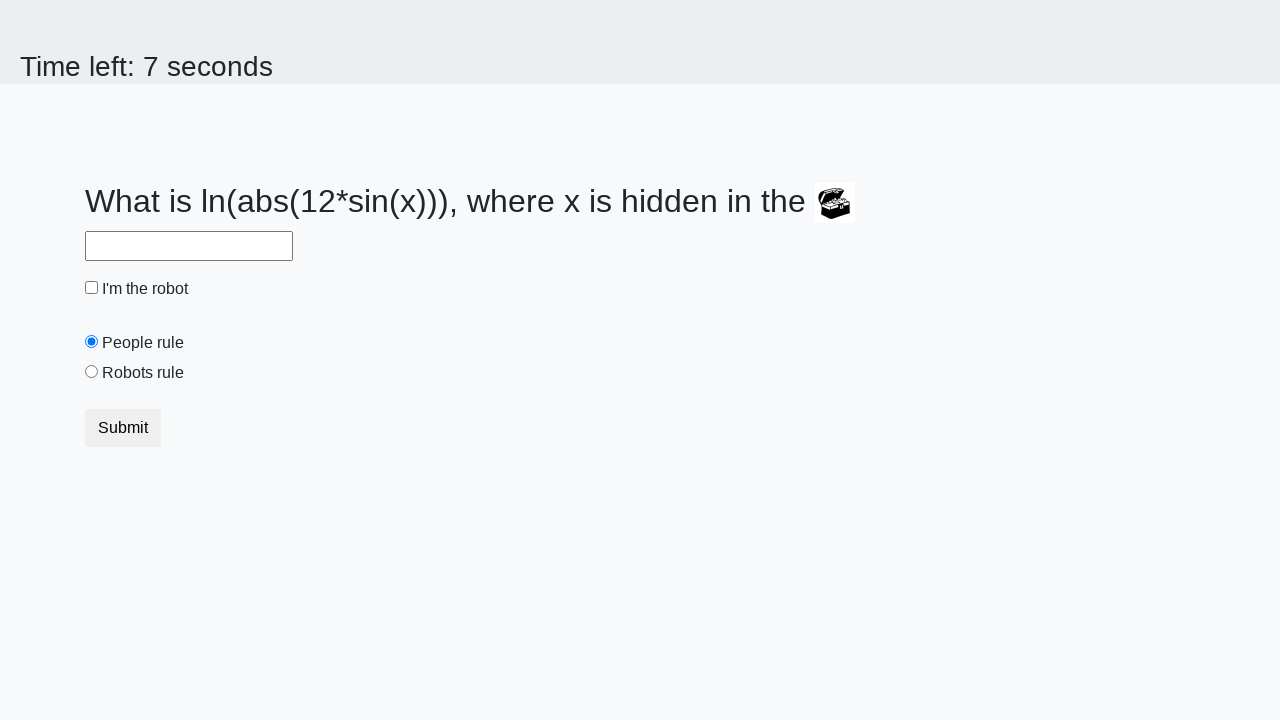

Located the image element containing the captcha value
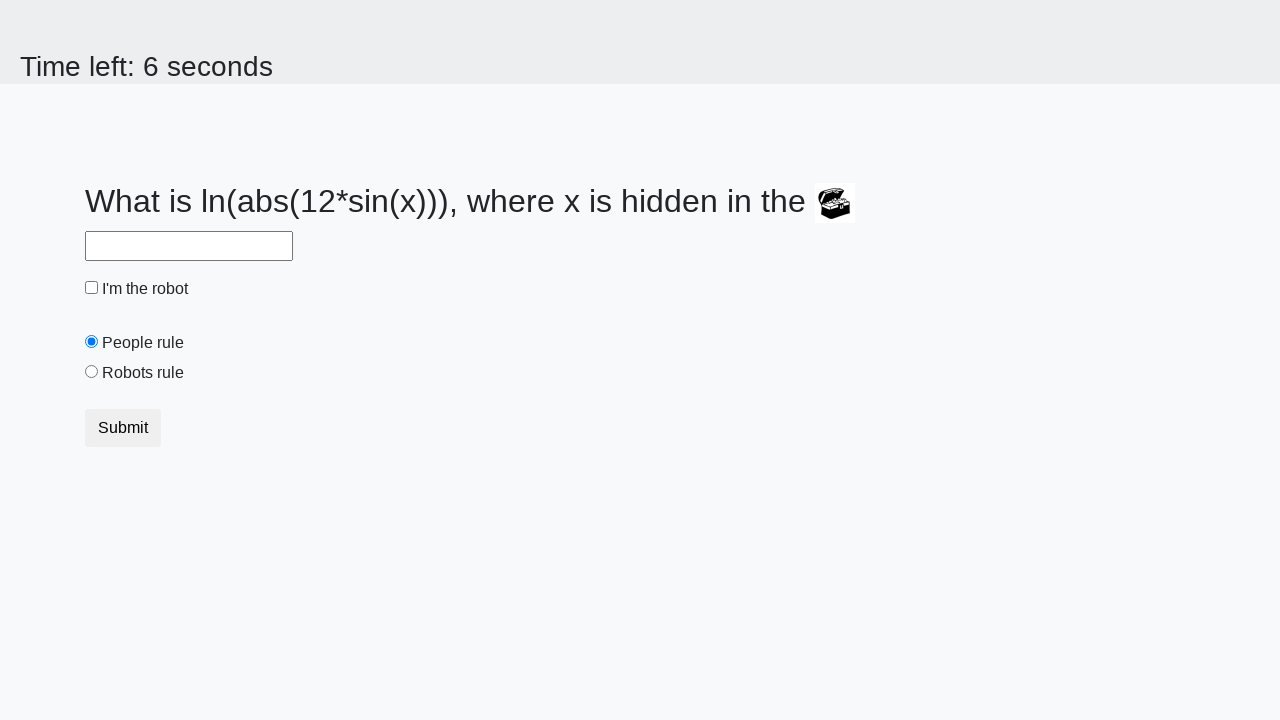

Extracted valuex attribute from image element
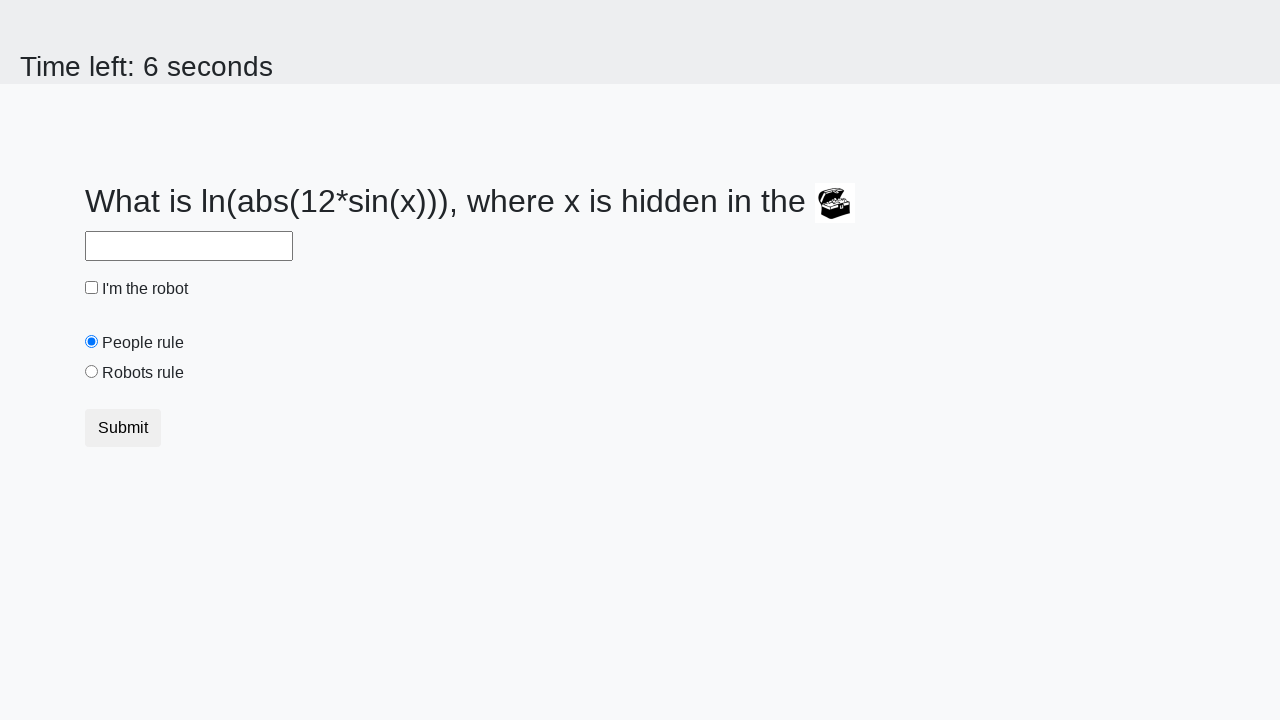

Calculated the mathematical result from extracted value
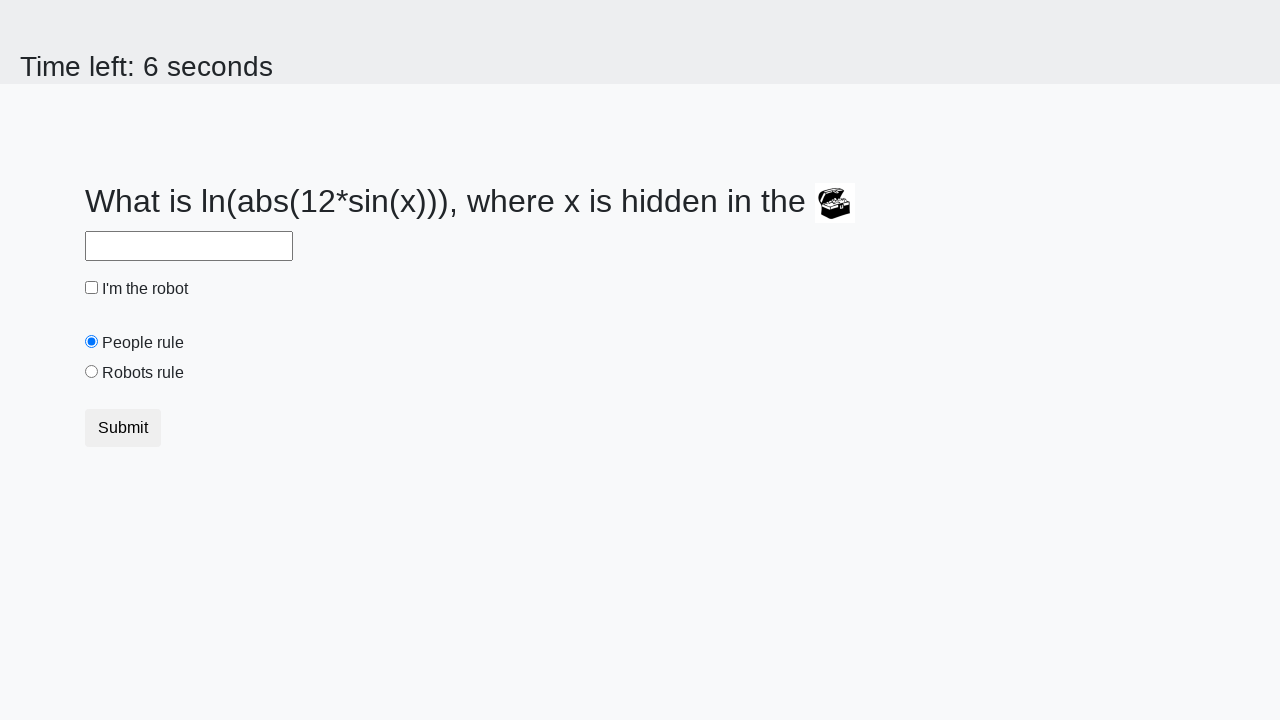

Filled the answer field with calculated result on //input[@id='answer']
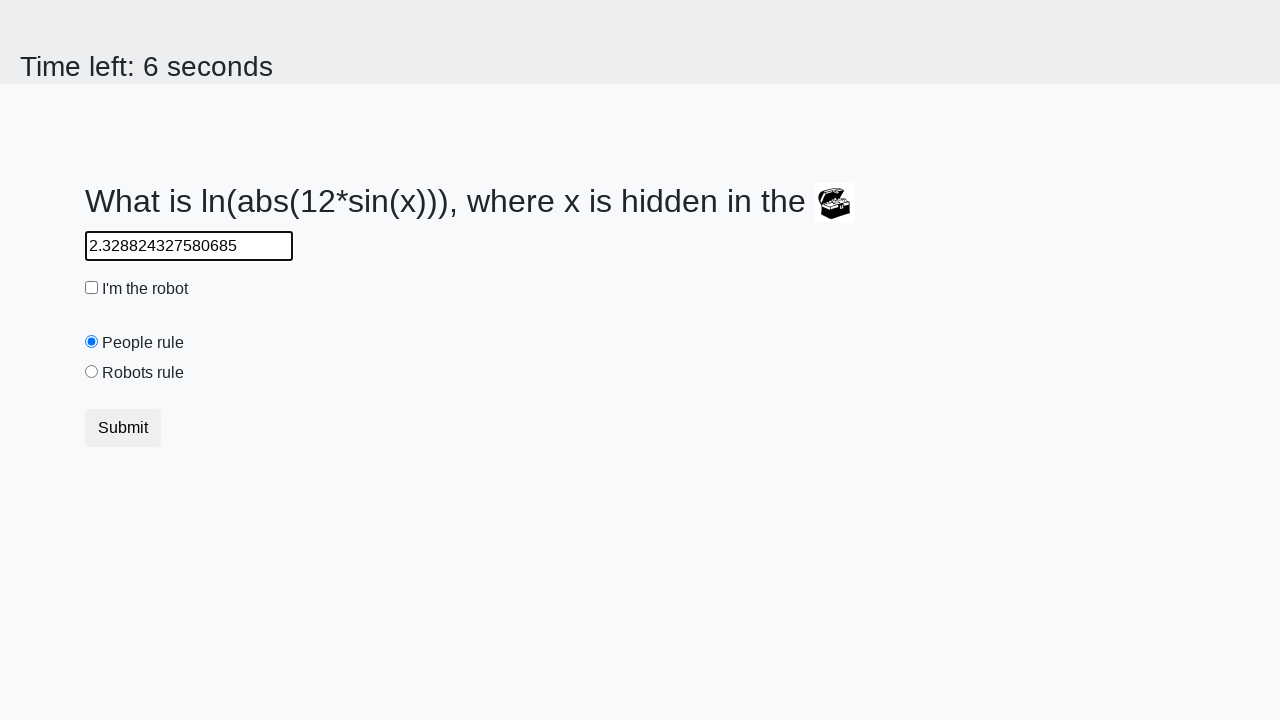

Clicked the robot checkbox at (92, 288) on xpath=//input[@id='robotCheckbox']
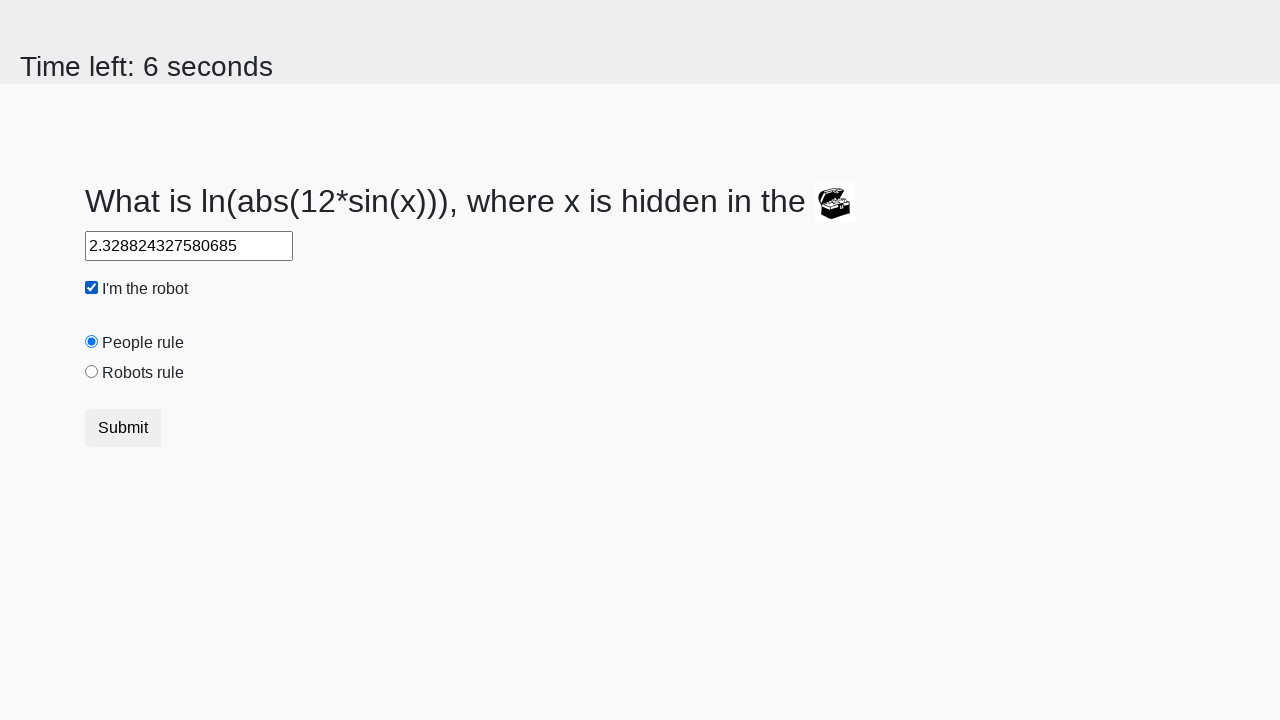

Clicked the robots rule radio button at (92, 372) on xpath=//input[@id='robotsRule']
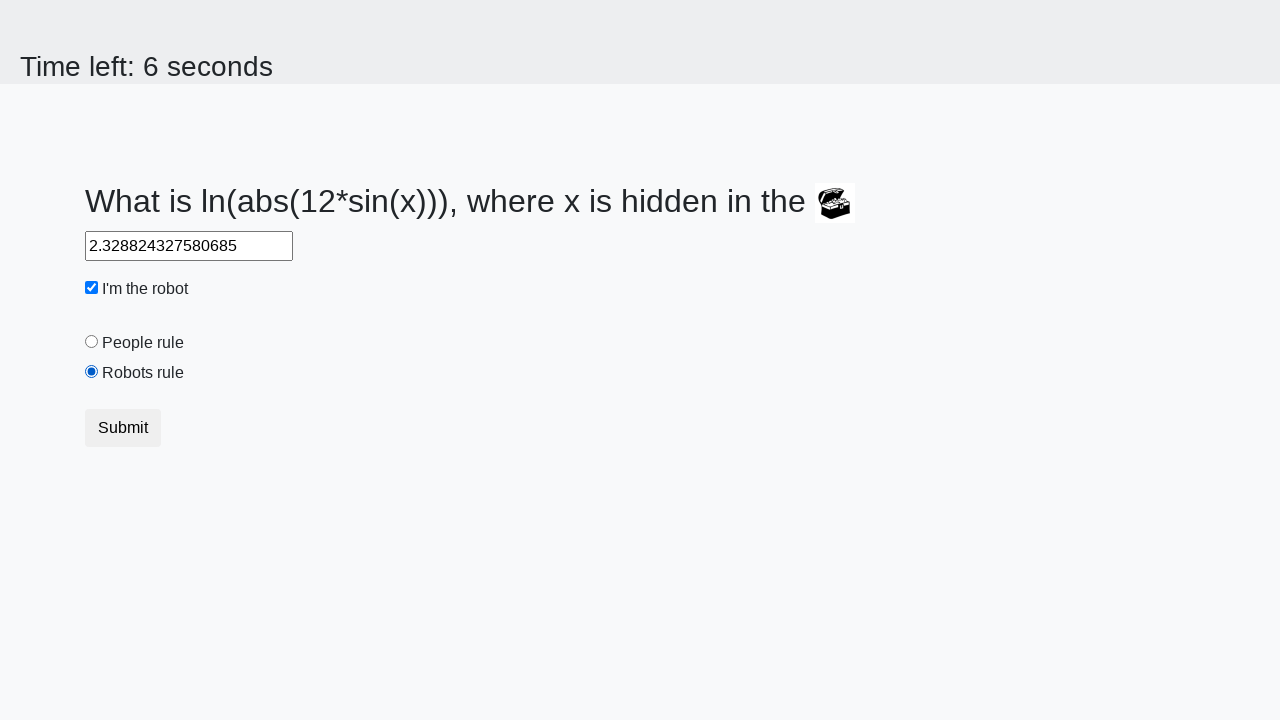

Clicked the Submit button to submit the form at (123, 428) on xpath=//button[text()='Submit']
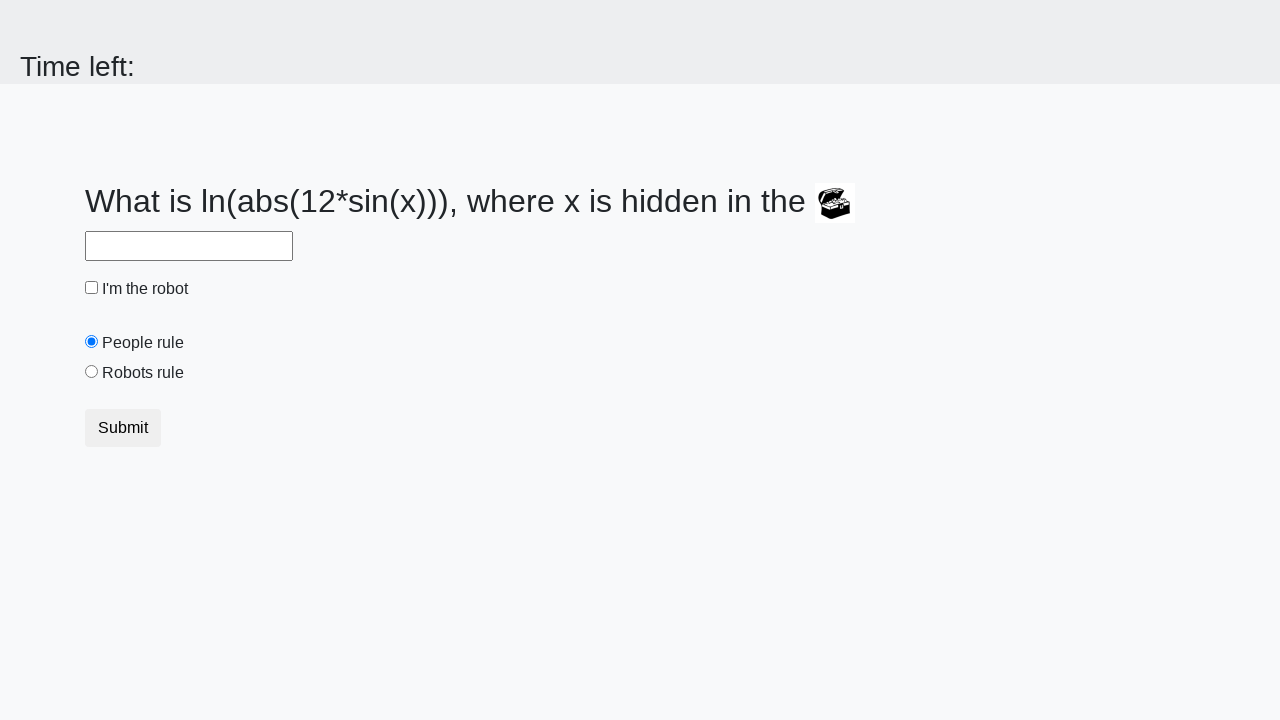

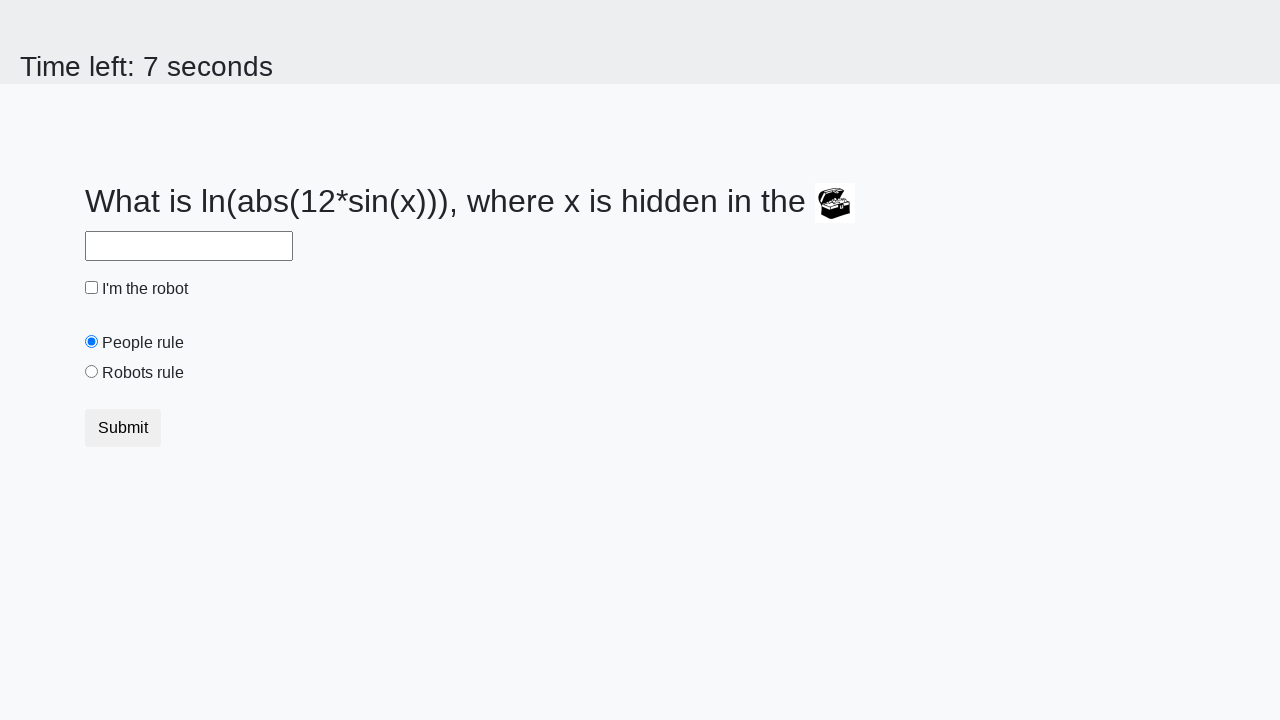